Tests checkbox and radio button interactions on a practice form by clicking a hobbies checkbox and selecting a gender radio button option.

Starting URL: https://demoqa.com/automation-practice-form

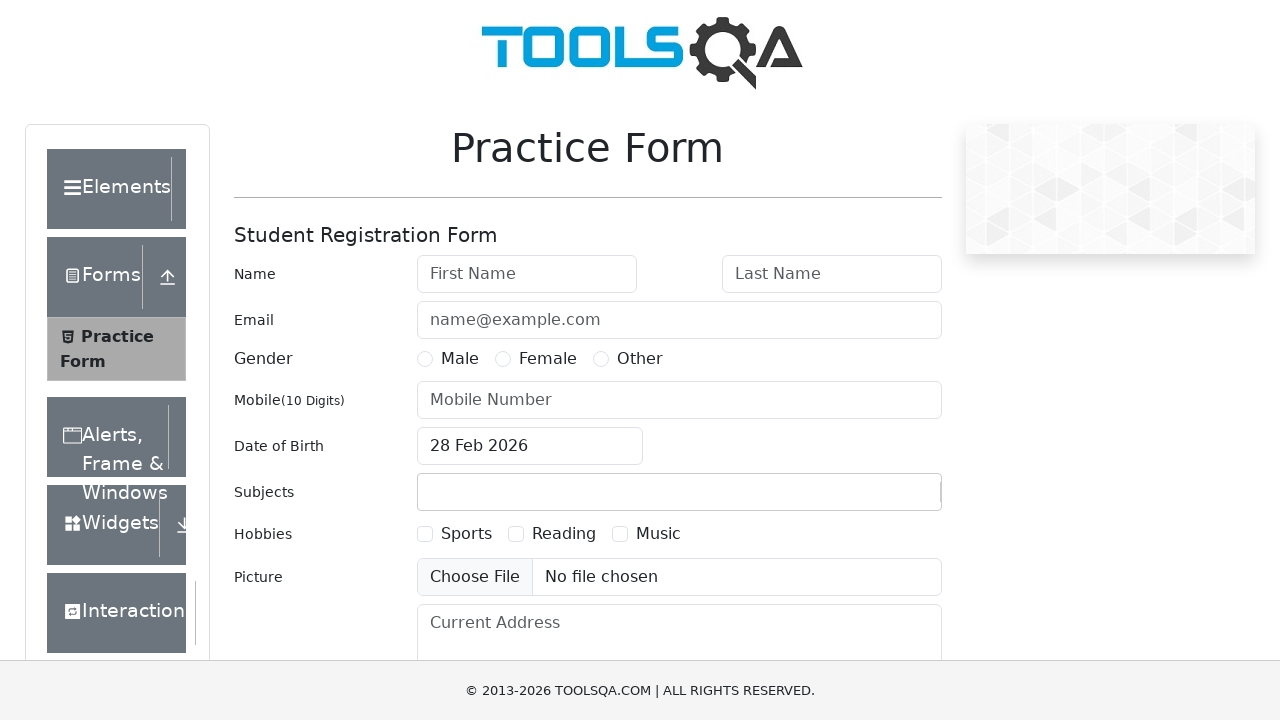

Clicked on Sports hobby checkbox at (466, 534) on label[for='hobbies-checkbox-1']
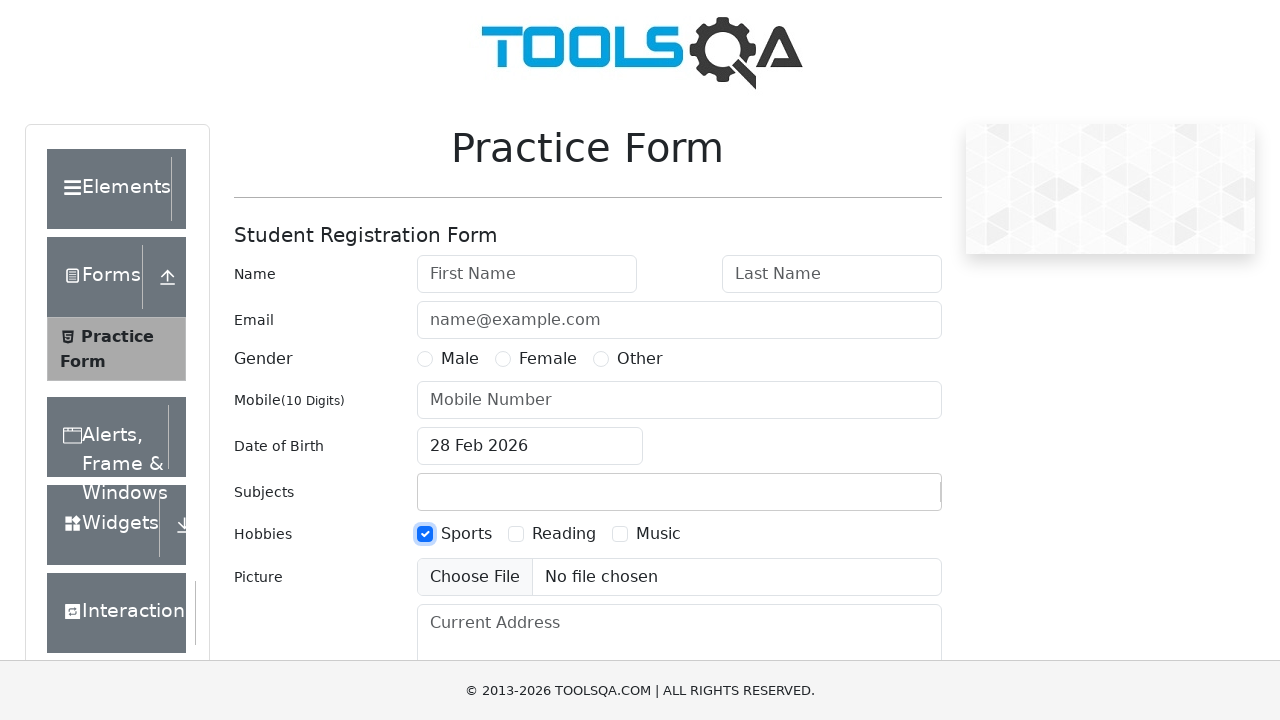

Clicked on Male gender radio button at (460, 359) on label[for='gender-radio-1']
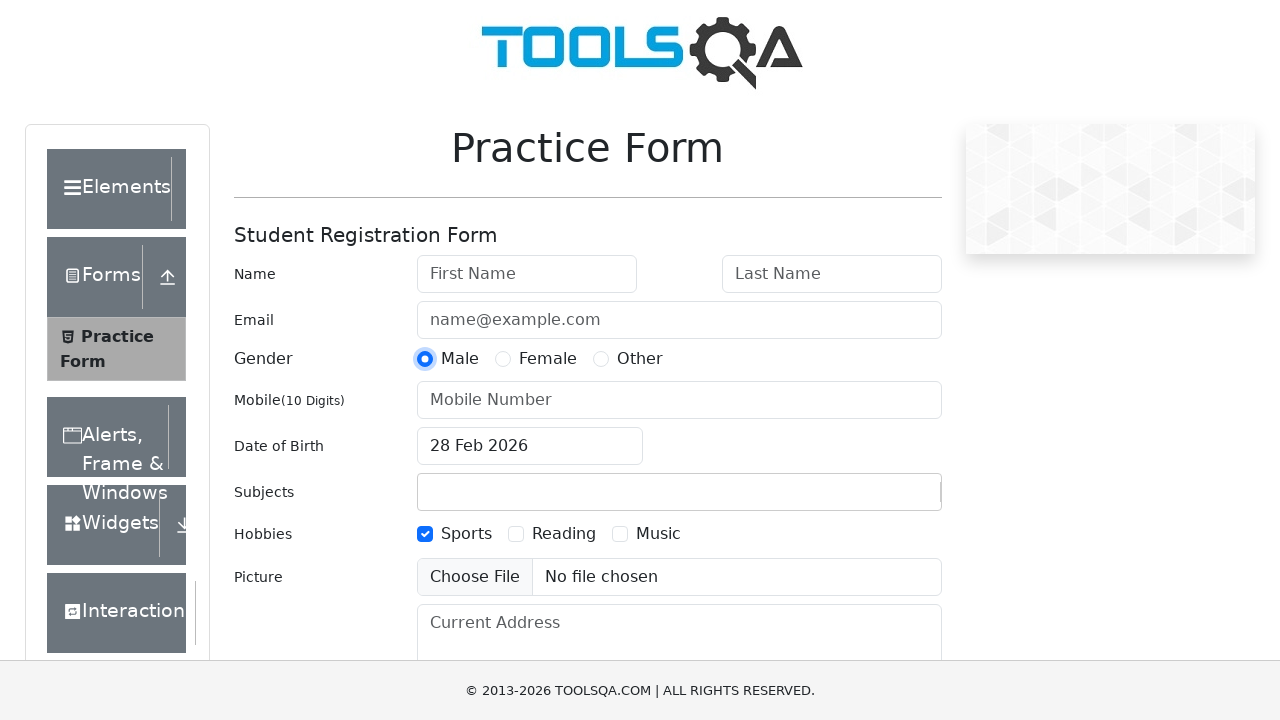

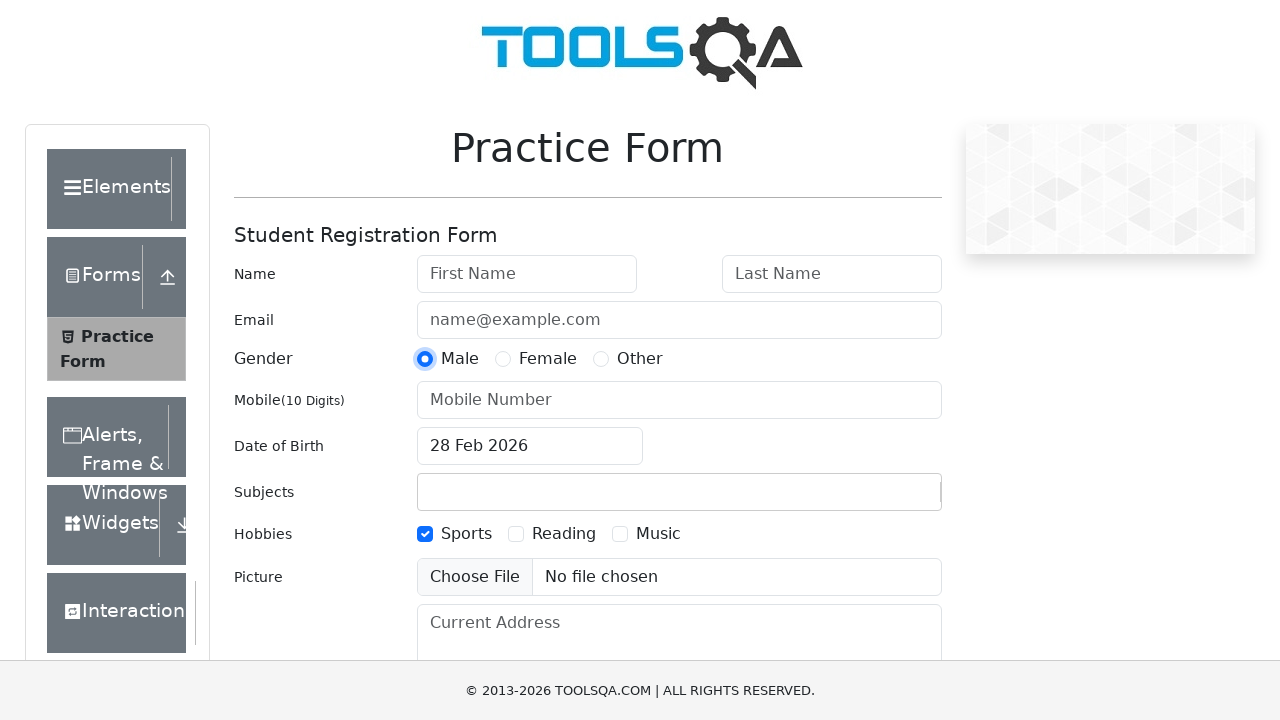